Tests page scrolling functionality by scrolling down and then up

Starting URL: https://ecommerce-playground.lambdatest.io/

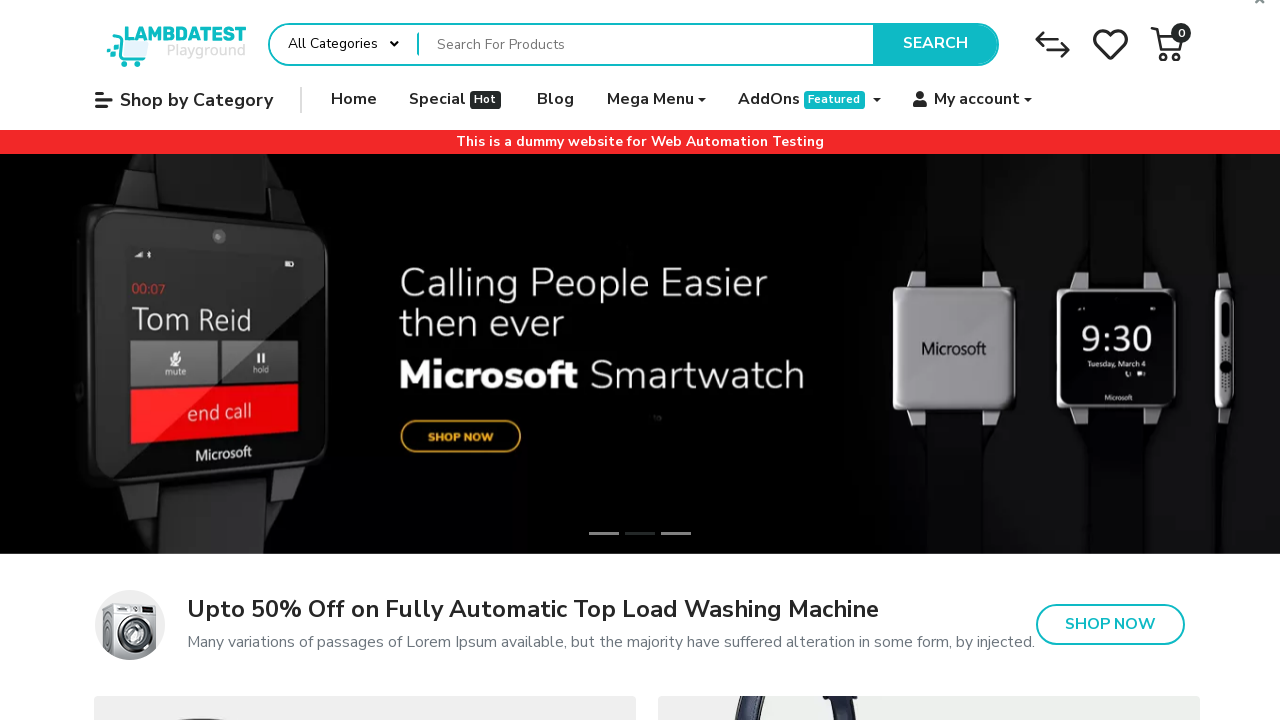

Waited for page to load
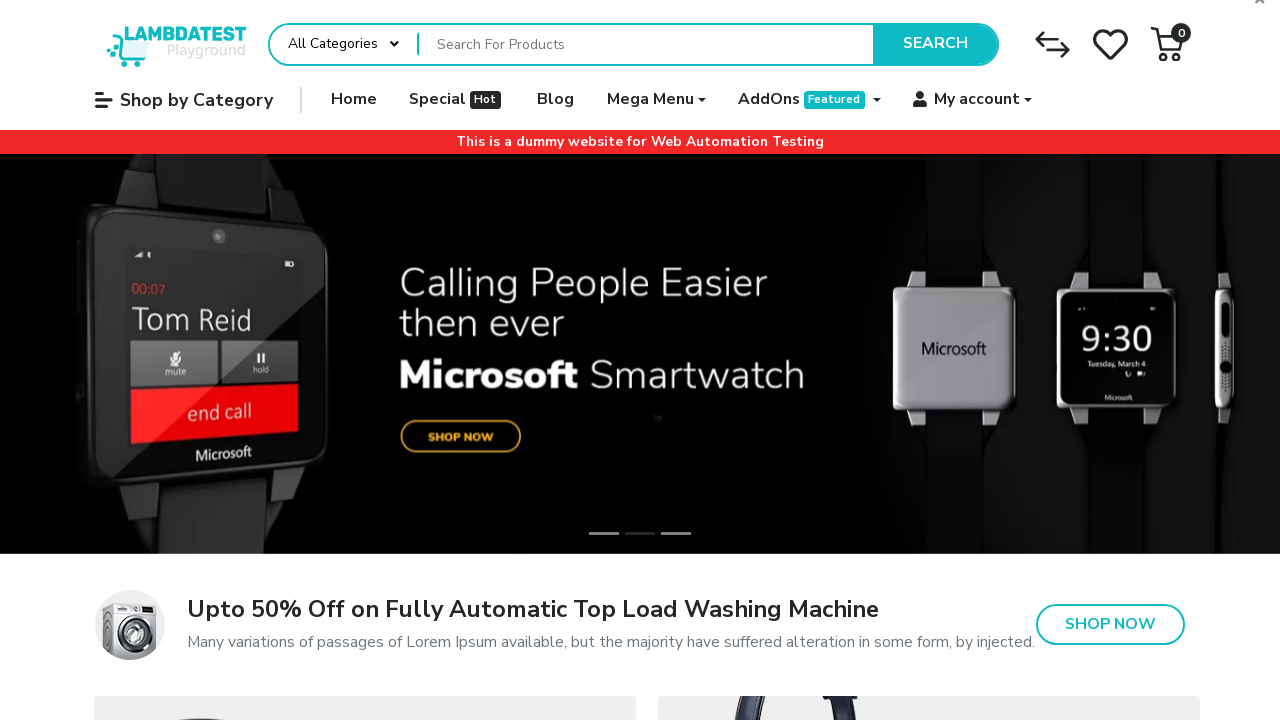

Scrolled down the page
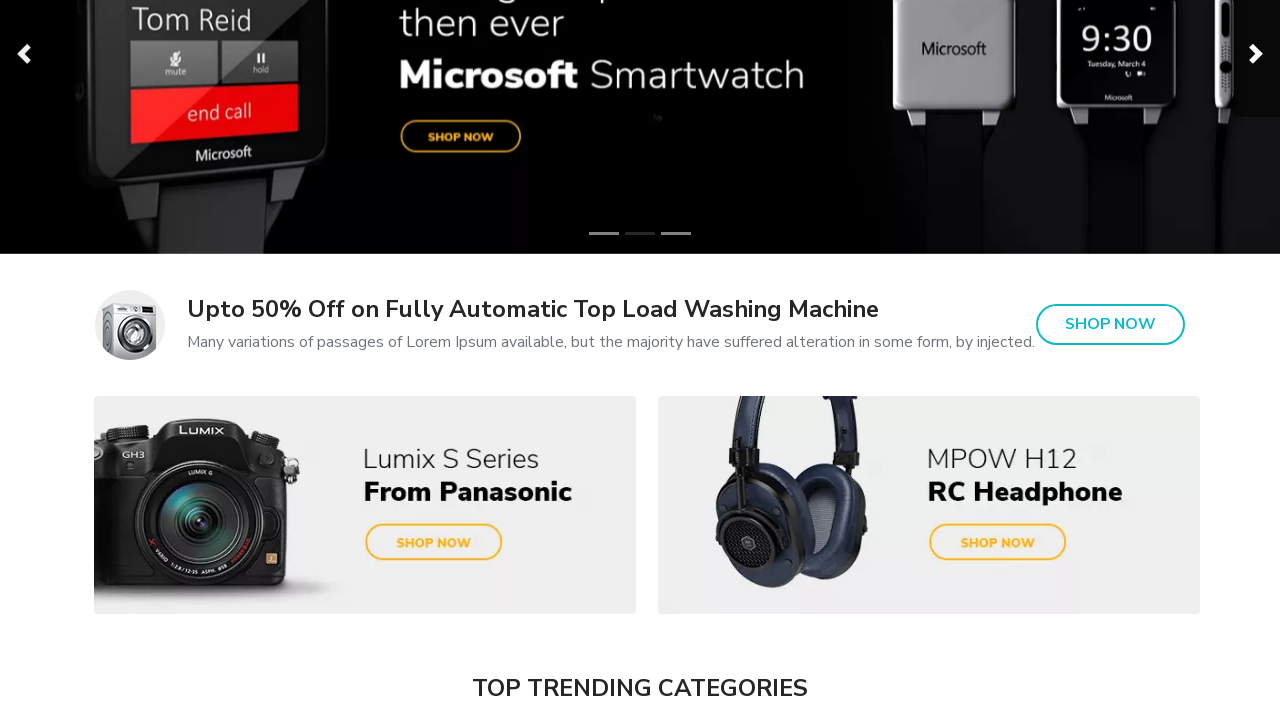

Waited after scrolling down
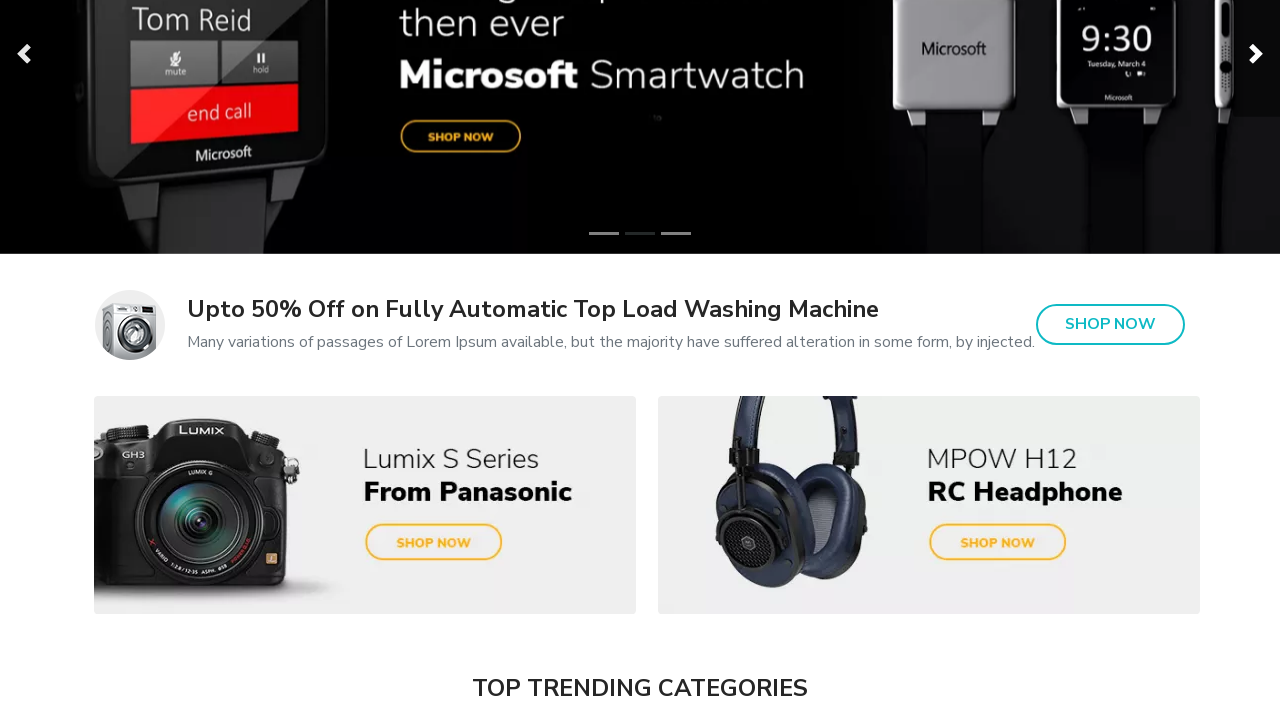

Scrolled up the page
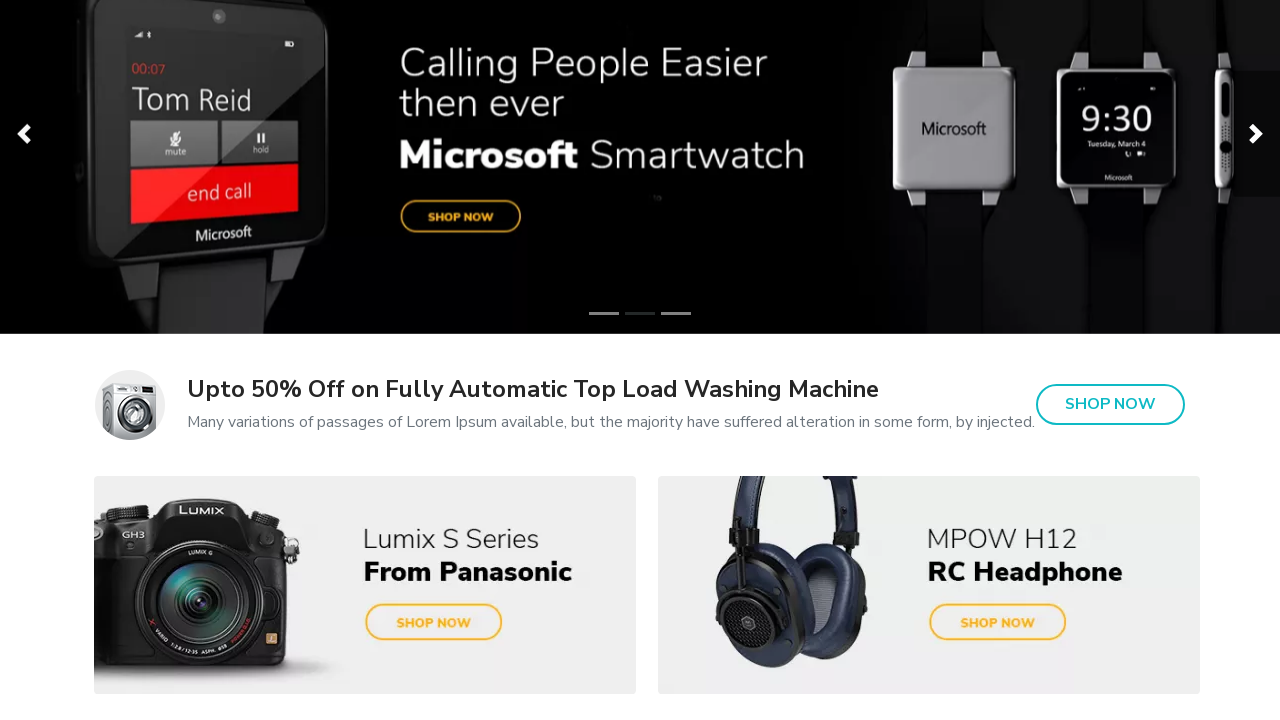

Waited after scrolling up
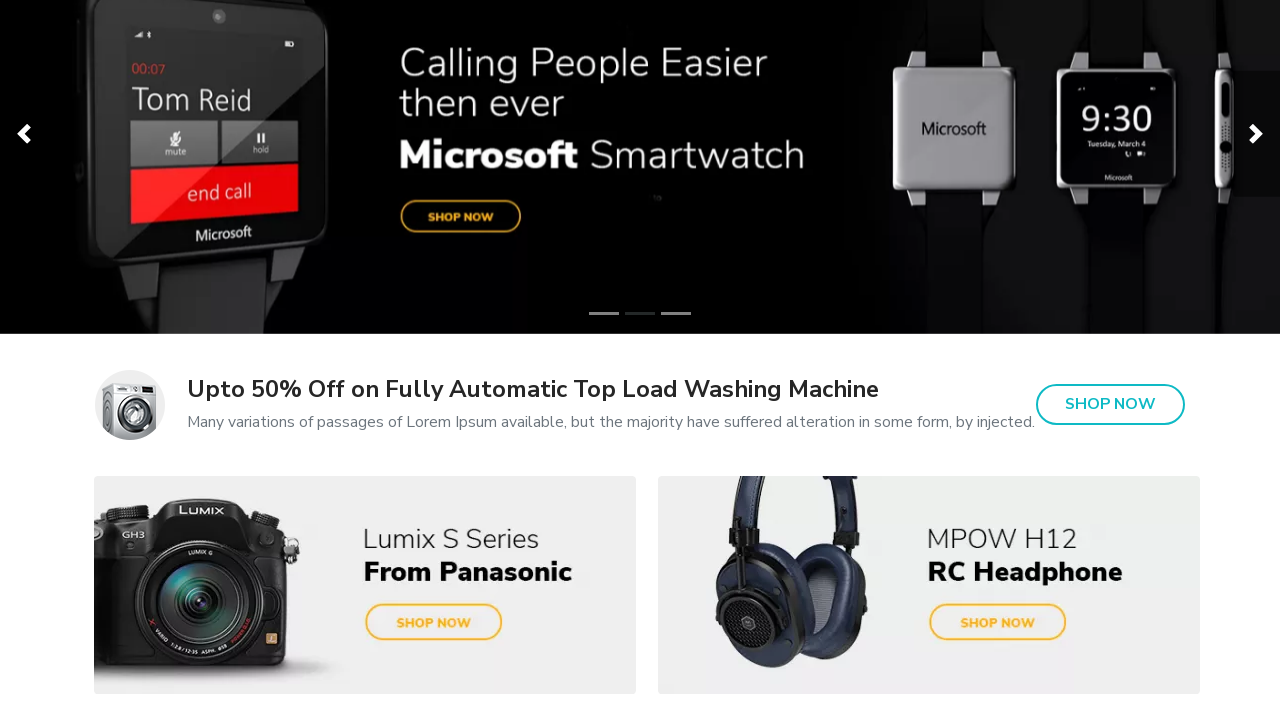

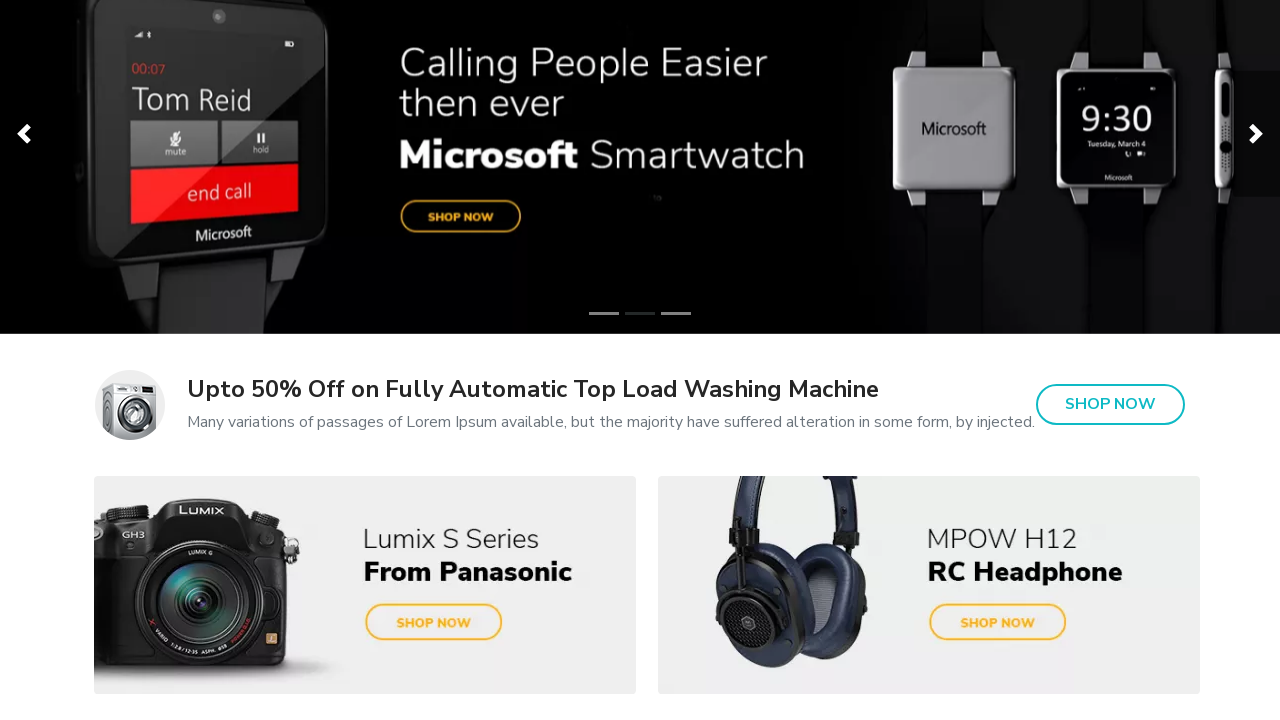